Tests JavaScript prompt dialog by clicking the third button, entering a name in the prompt, accepting it, and verifying the name appears in the result message.

Starting URL: https://testcenter.techproeducation.com/index.php?page=javascript-alerts

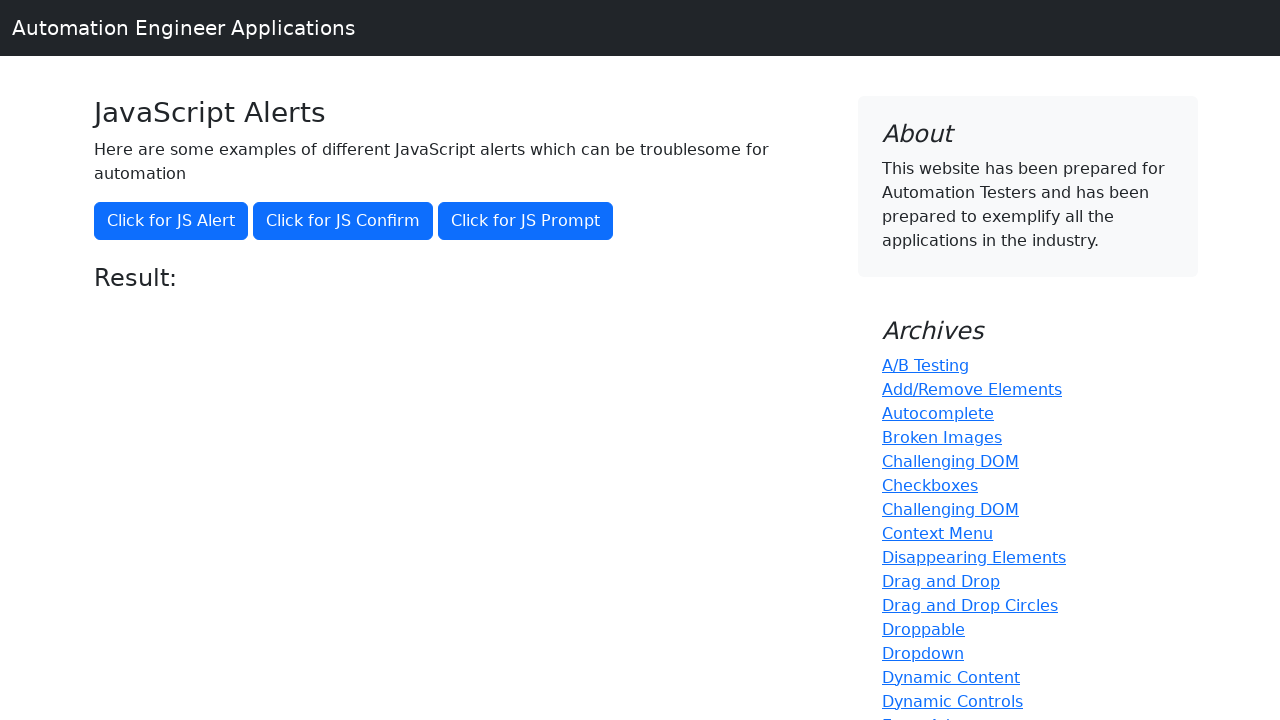

Set up dialog handler to accept prompt with 'Marco'
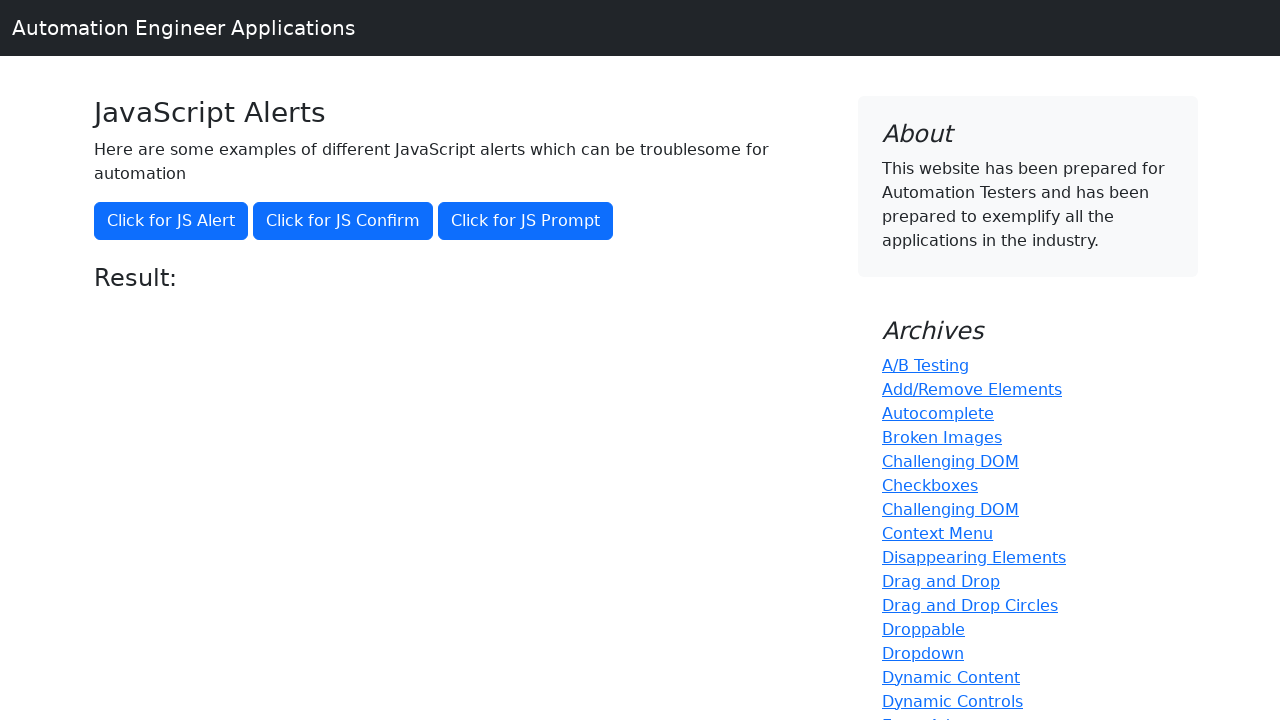

Clicked the third button to trigger the prompt dialog at (526, 221) on xpath=(//button)[3]
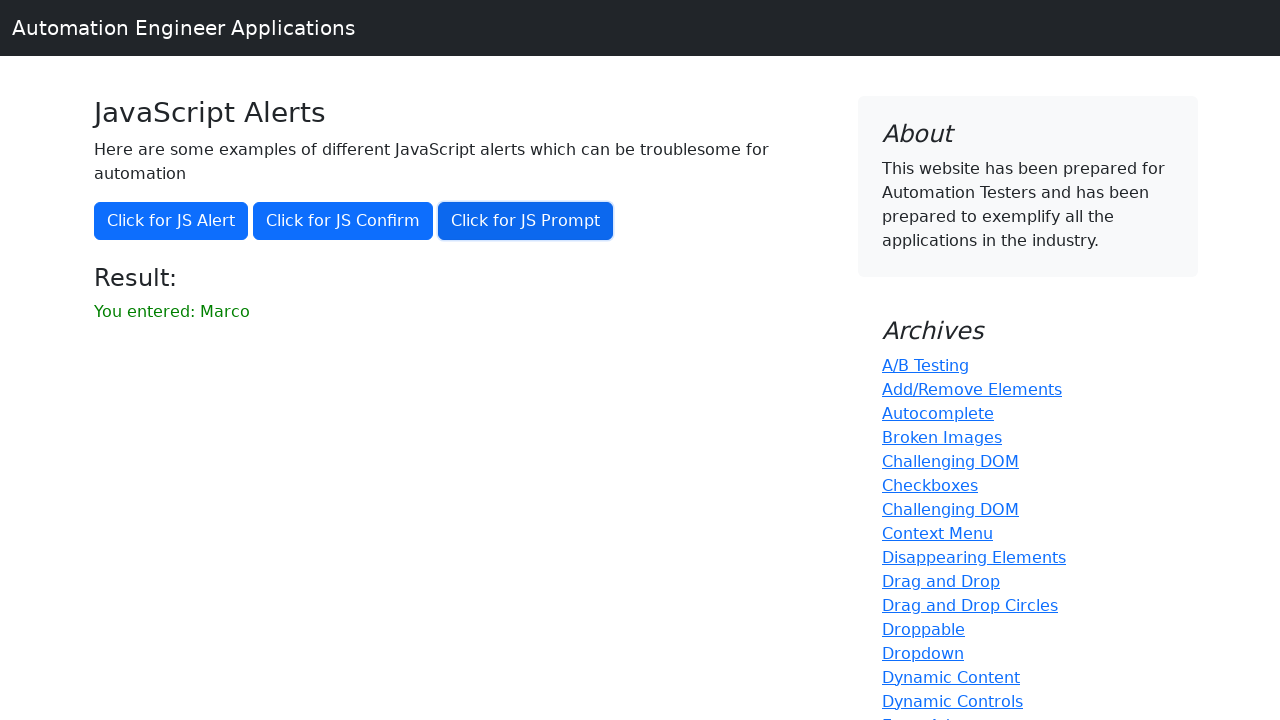

Result message element loaded and visible
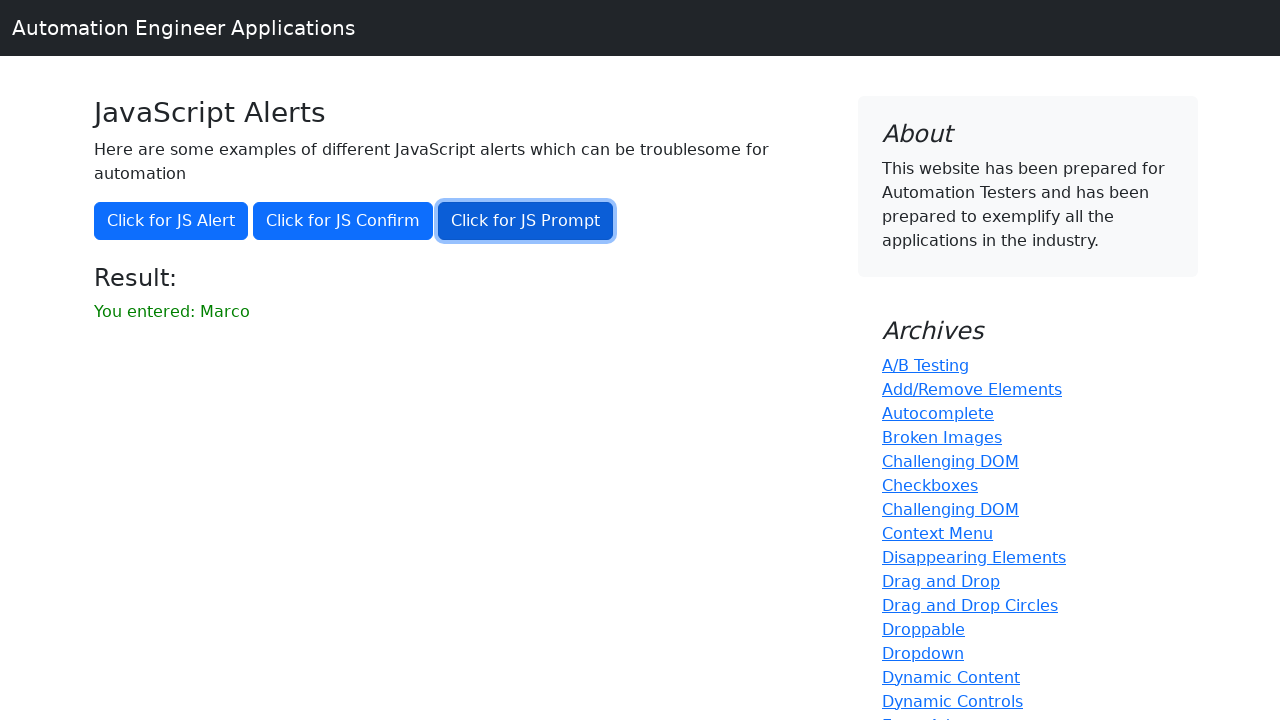

Retrieved result text: 'You entered: Marco'
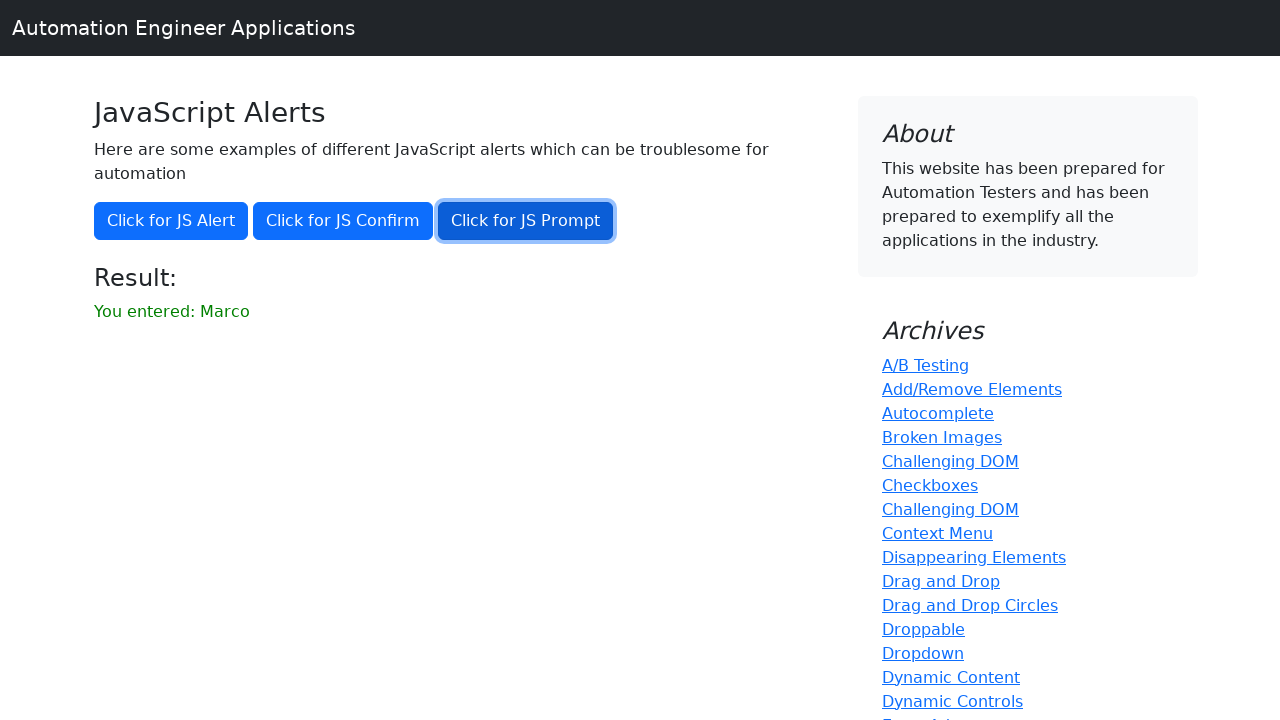

Verified that 'Marco' appears in the result message
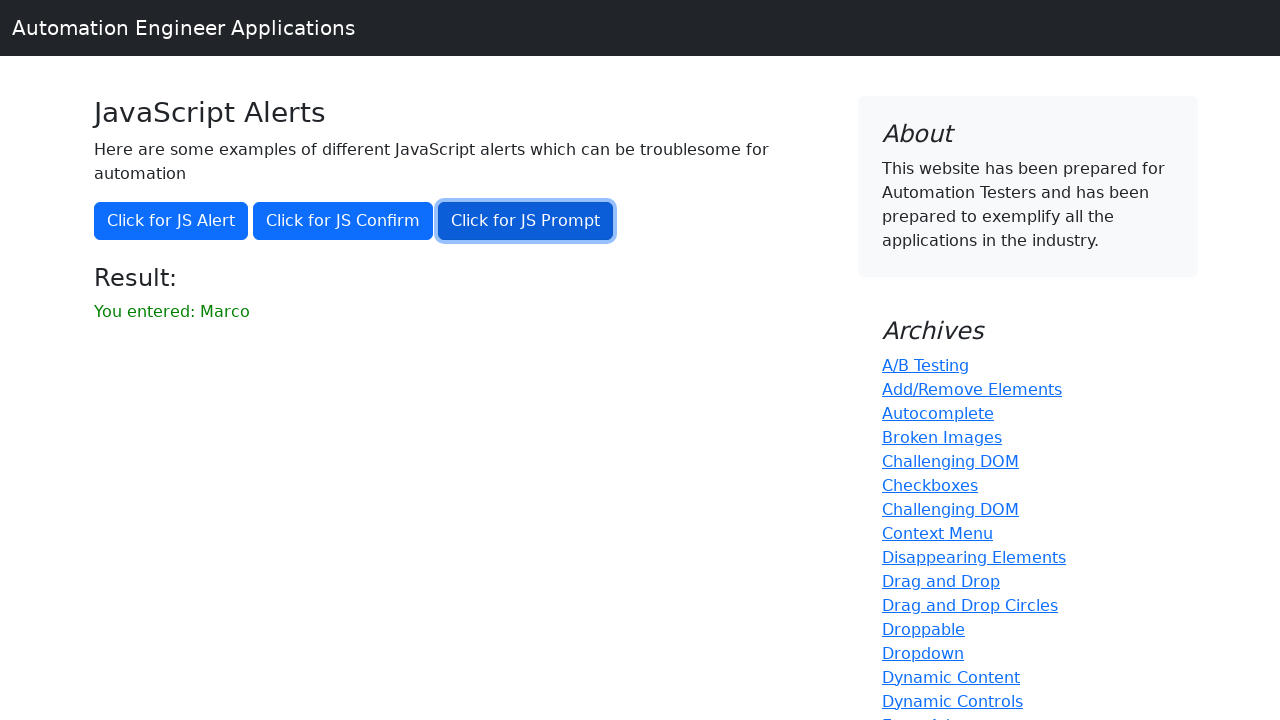

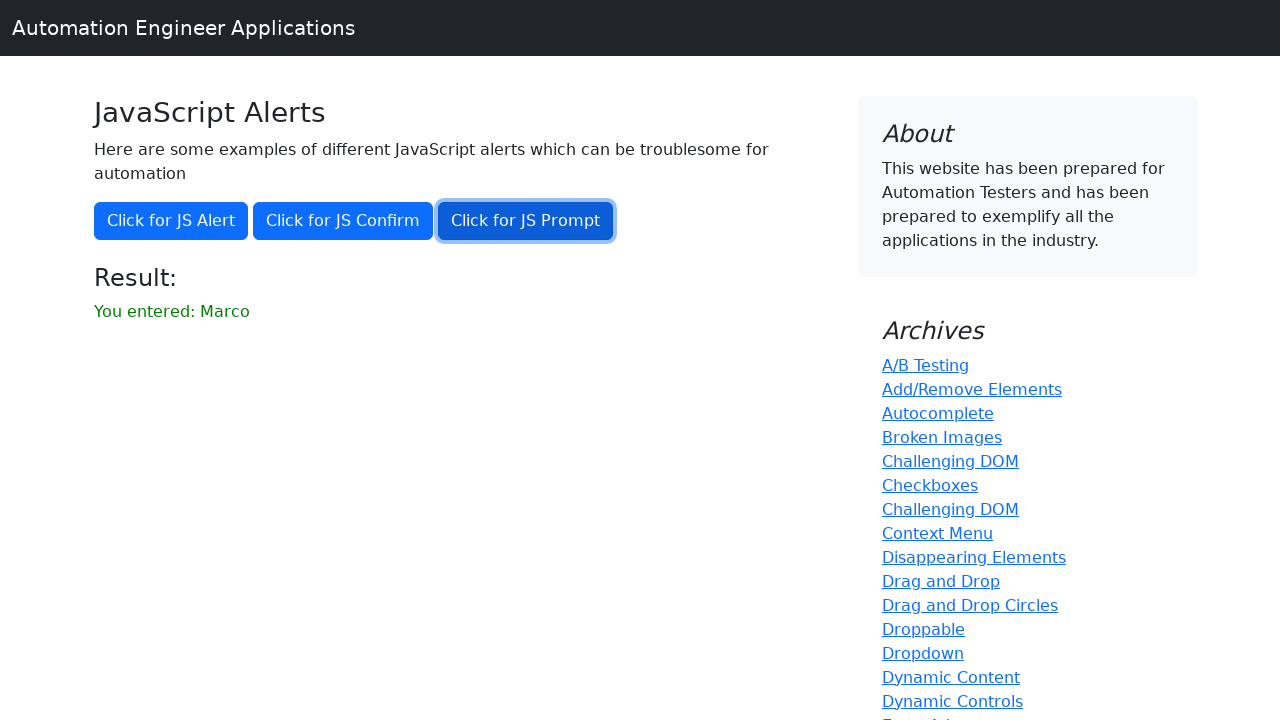